Navigates to Berlin vaccination center booking pages on Doctolib and checks if appointment slots are available by looking for availability indicators or absence of "no slots" messages.

Starting URL: https://www.doctolib.de/institut/berlin/ciz-berlin-berlin?pid=practice-158431

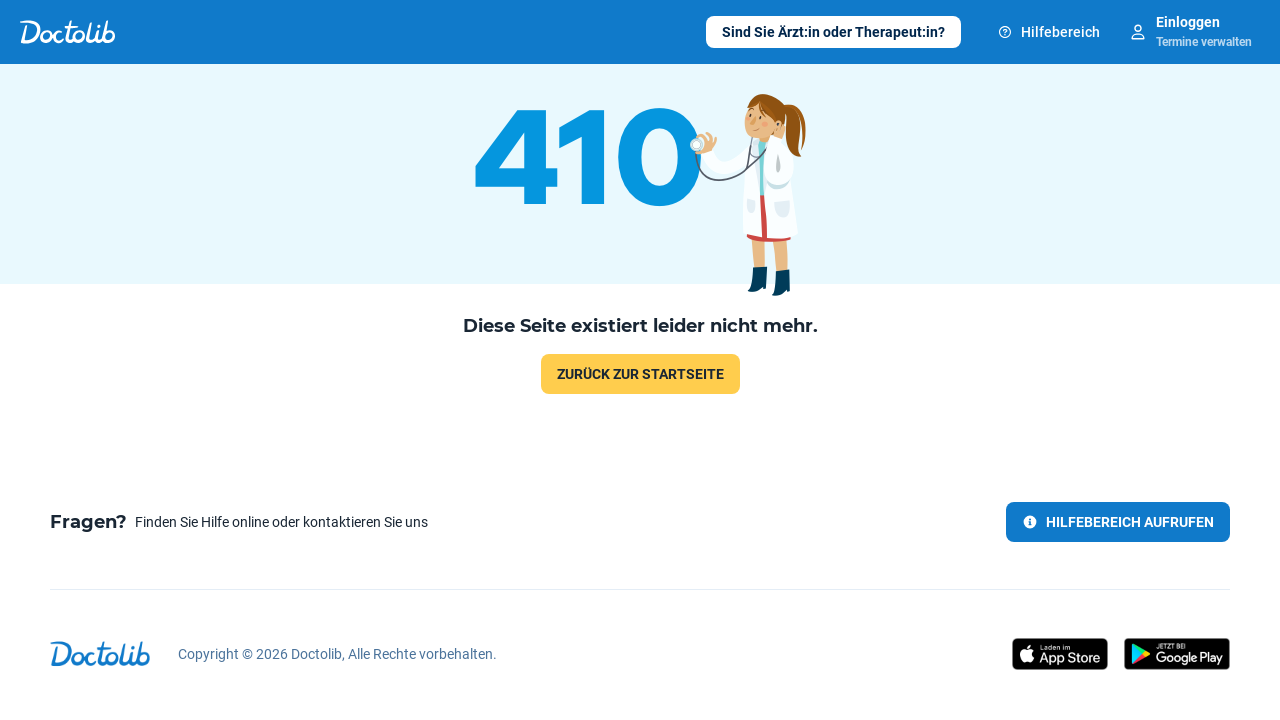

Waited 1 second for first location (Arena Berlin) page to load
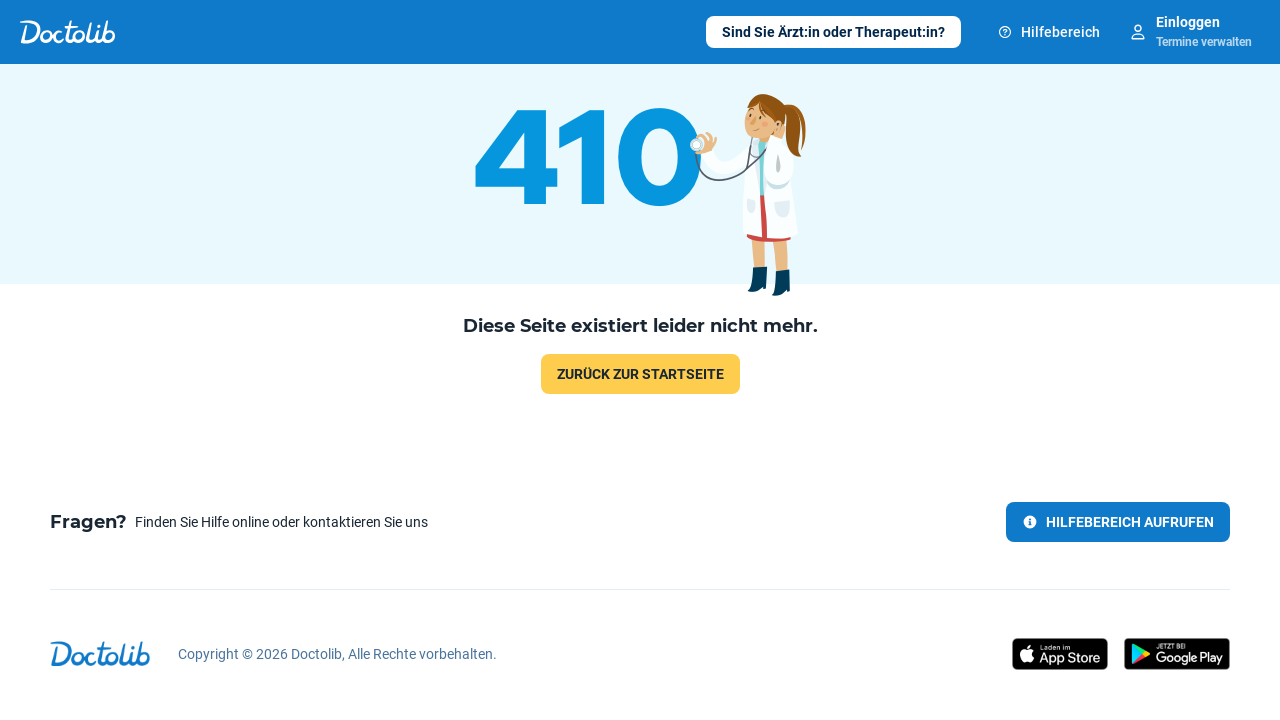

Checked if 'no slots' message is hidden on first location
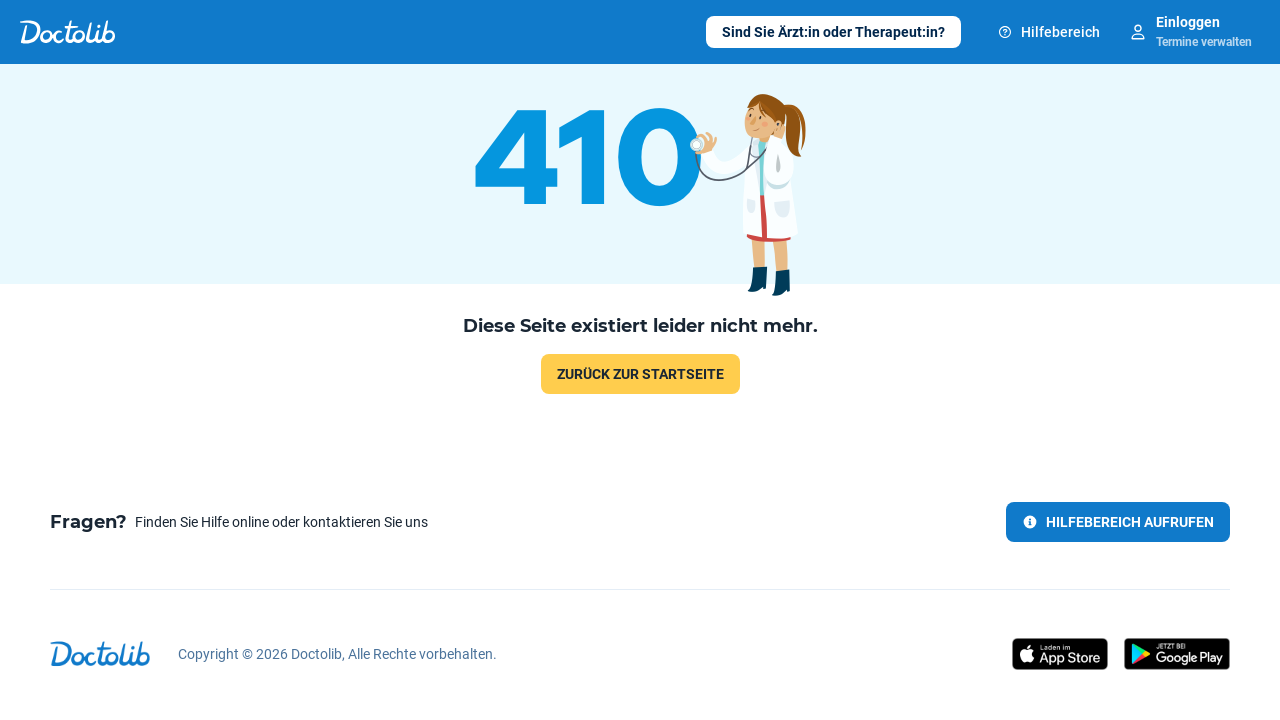

Checked if availability slots are visible on first location
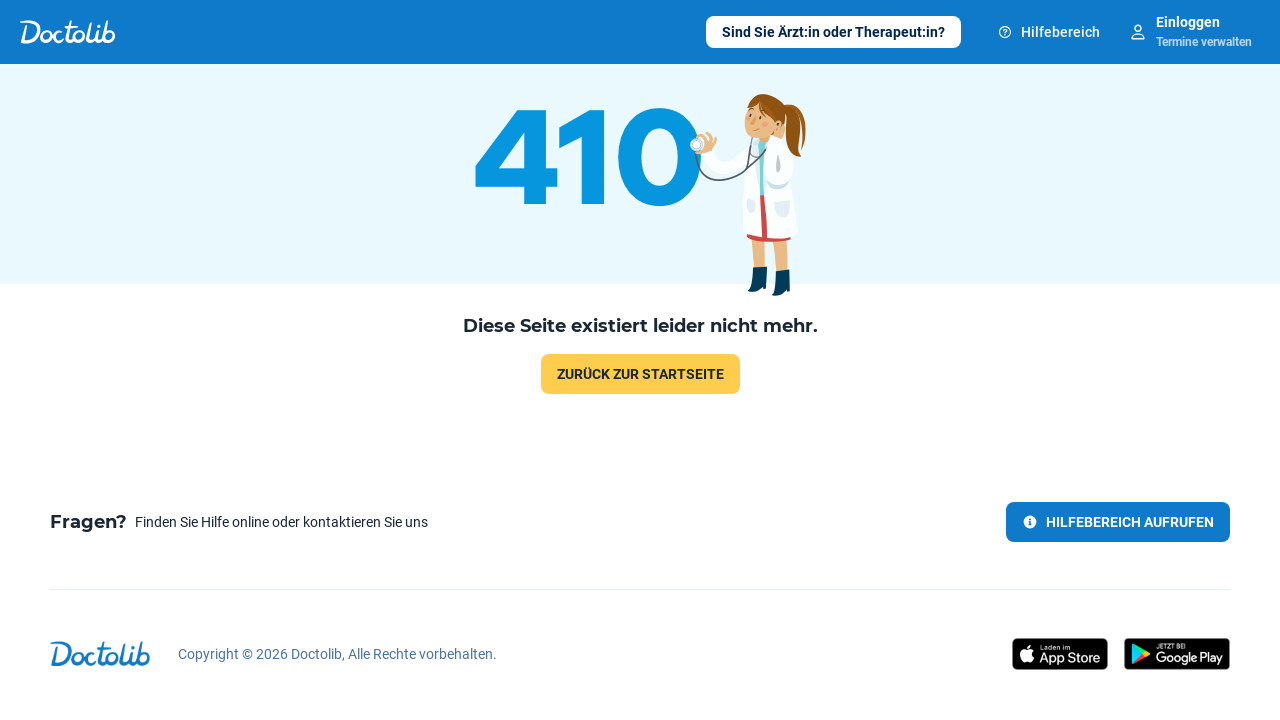

Navigated to Messe Berlin/ Halle 21 location at https://www.doctolib.de/institut/berlin/ciz-berlin-berlin?pid=practice-158434
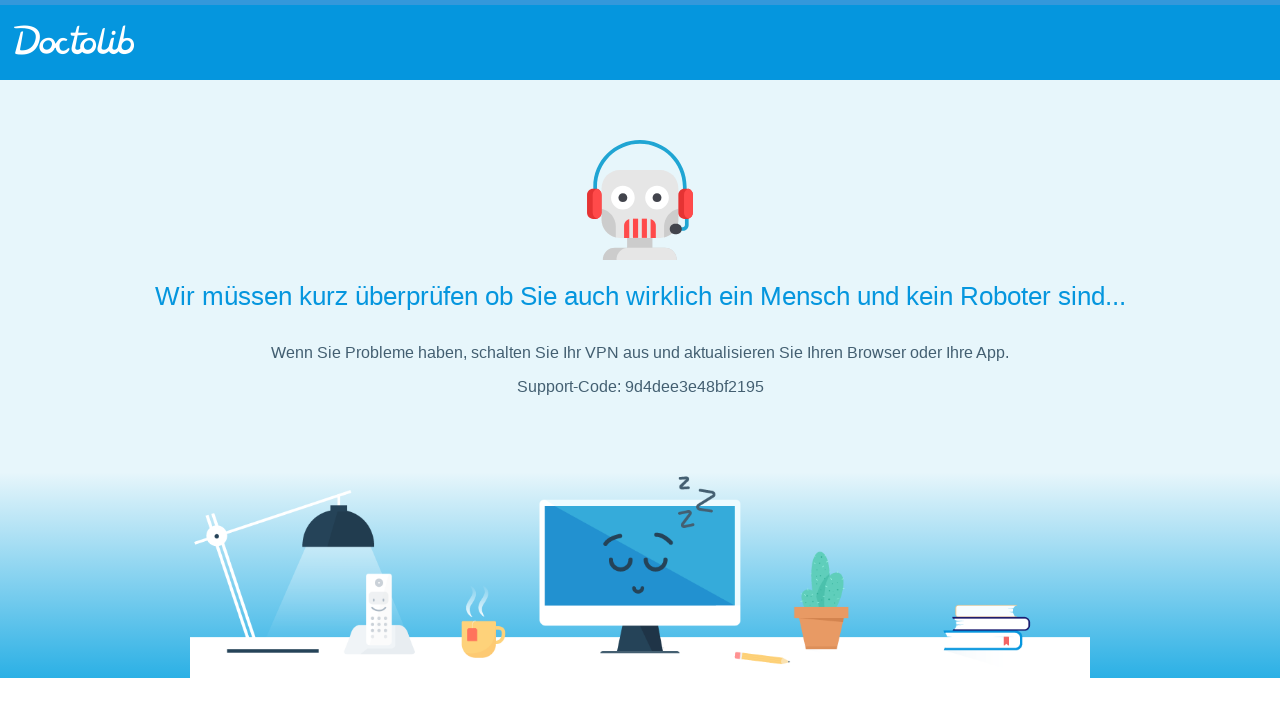

Waited 1 second for Messe Berlin/ Halle 21 page to load
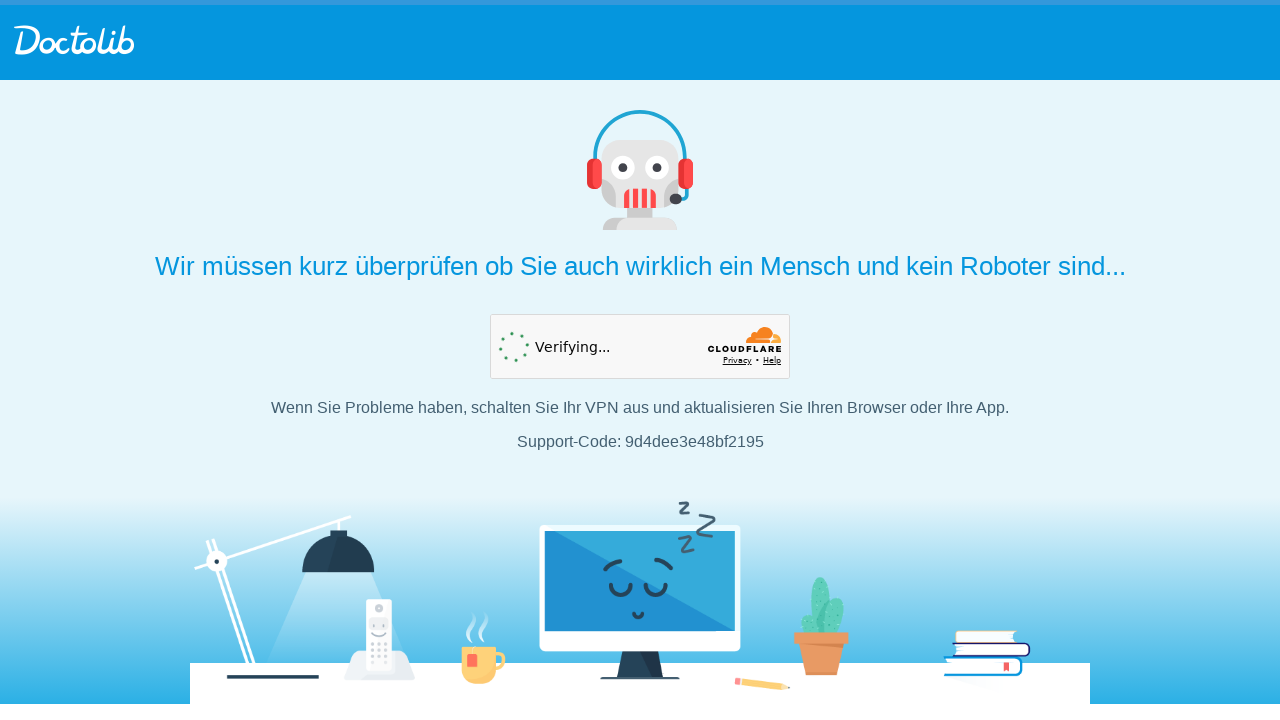

Checked if 'no slots' message is hidden on Messe Berlin/ Halle 21
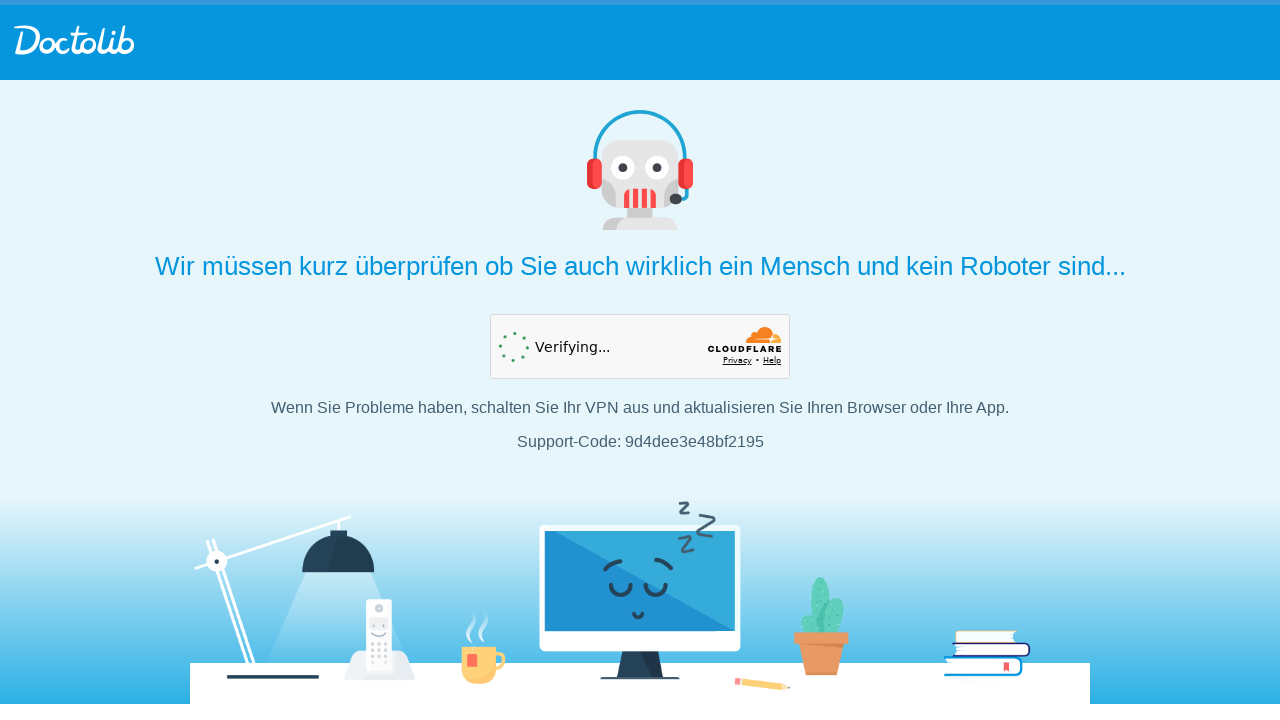

Checked if availability slots are visible on Messe Berlin/ Halle 21
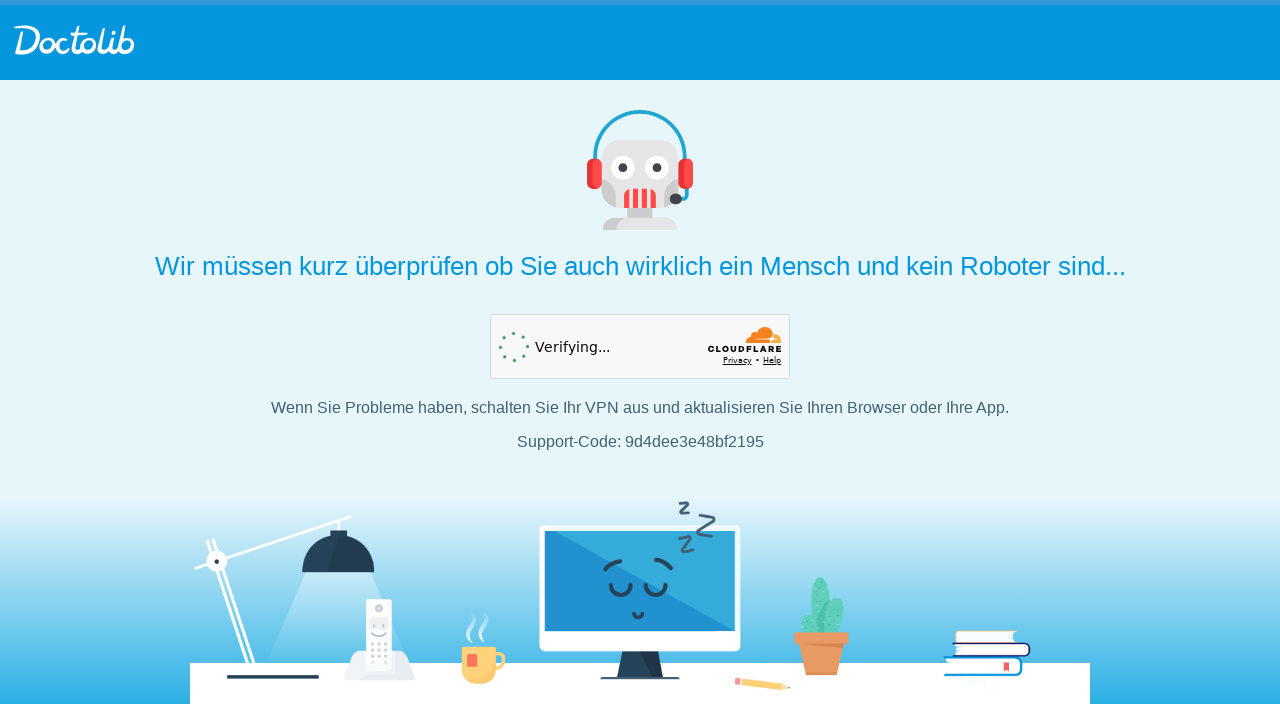

Navigated to Erika-Heß-Eisstadion location at https://www.doctolib.de/institut/berlin/ciz-berlin-berlin?pid=practice-158437
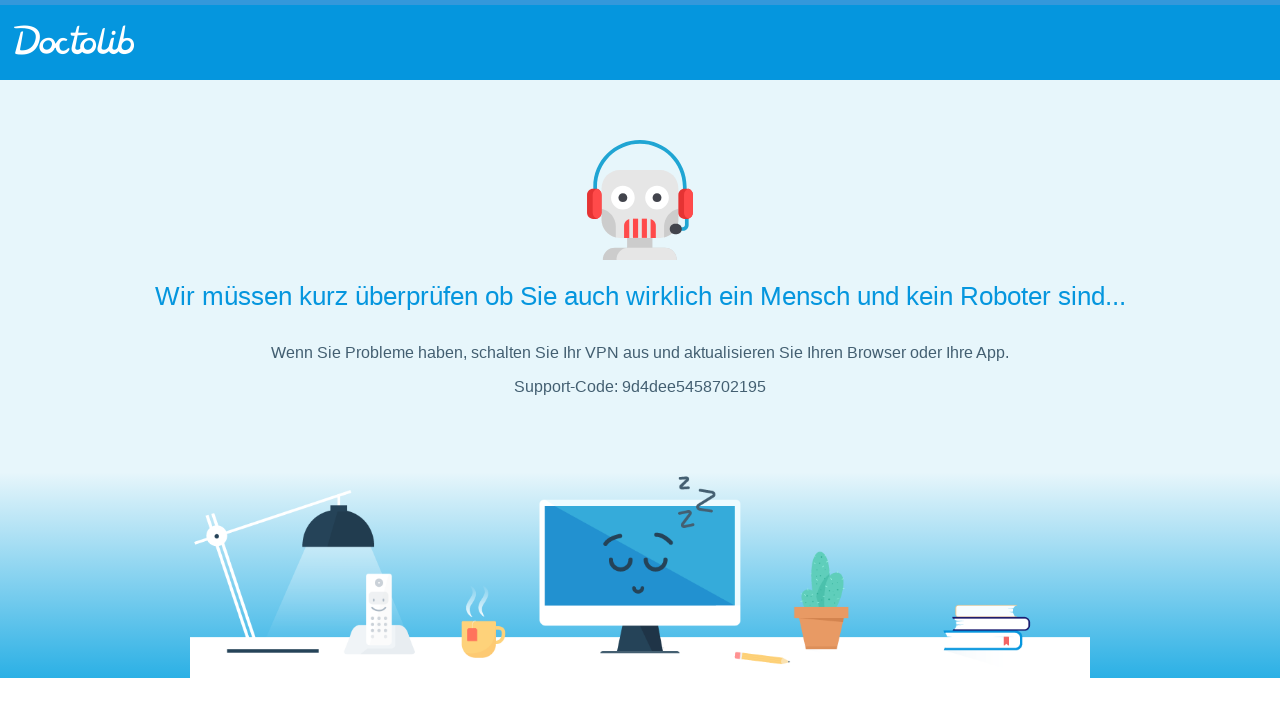

Waited 1 second for Erika-Heß-Eisstadion page to load
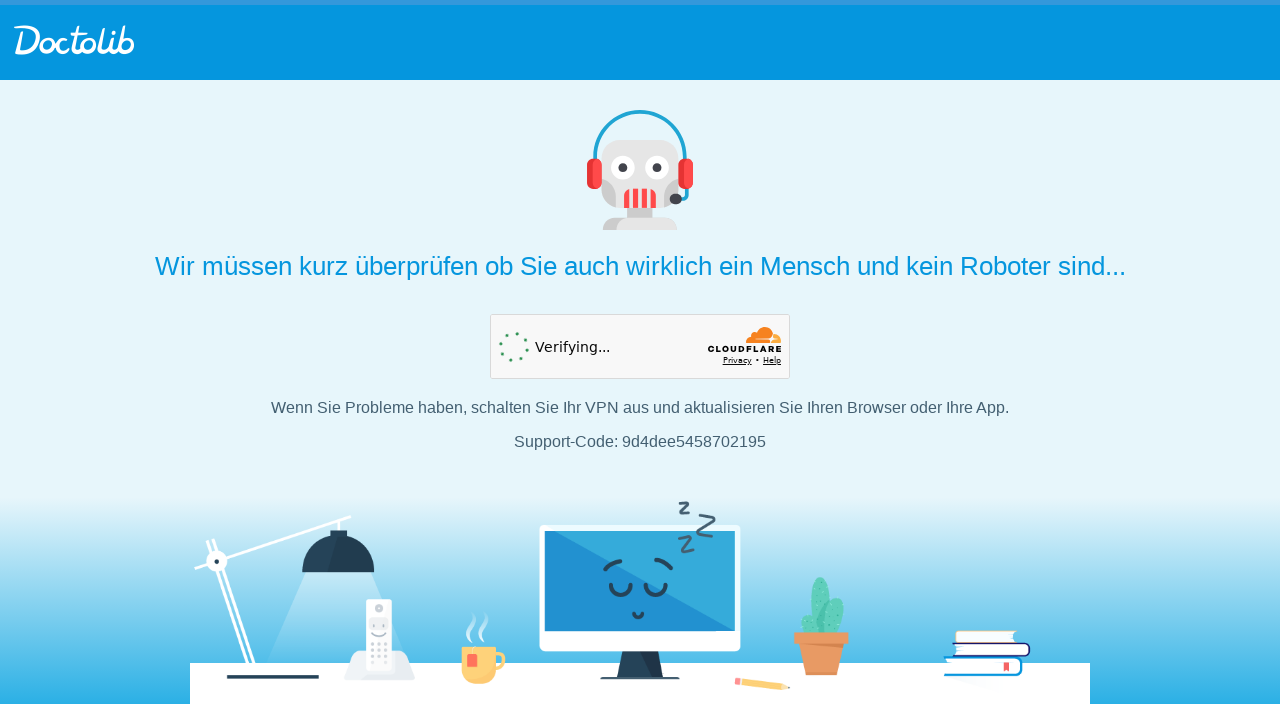

Checked if 'no slots' message is hidden on Erika-Heß-Eisstadion
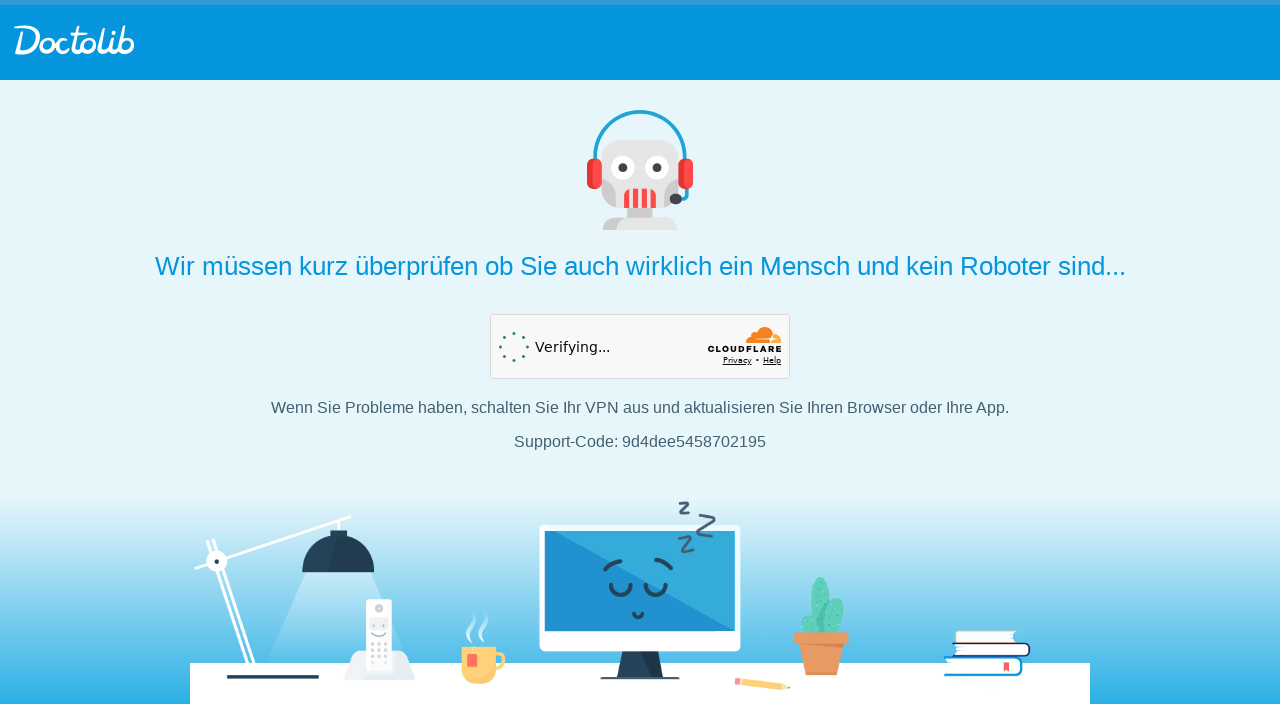

Checked if availability slots are visible on Erika-Heß-Eisstadion
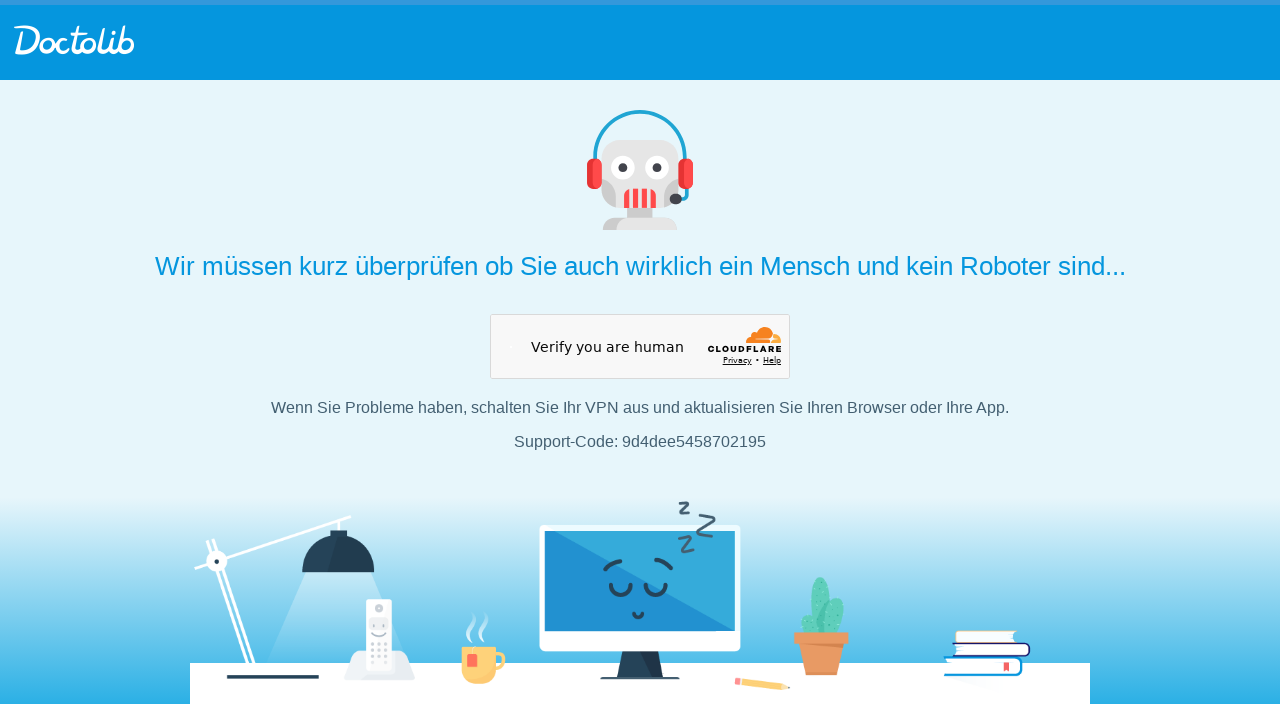

Navigated to Velodrom Berlin location at https://www.doctolib.de/institut/berlin/ciz-berlin-berlin?pid=practice-158435
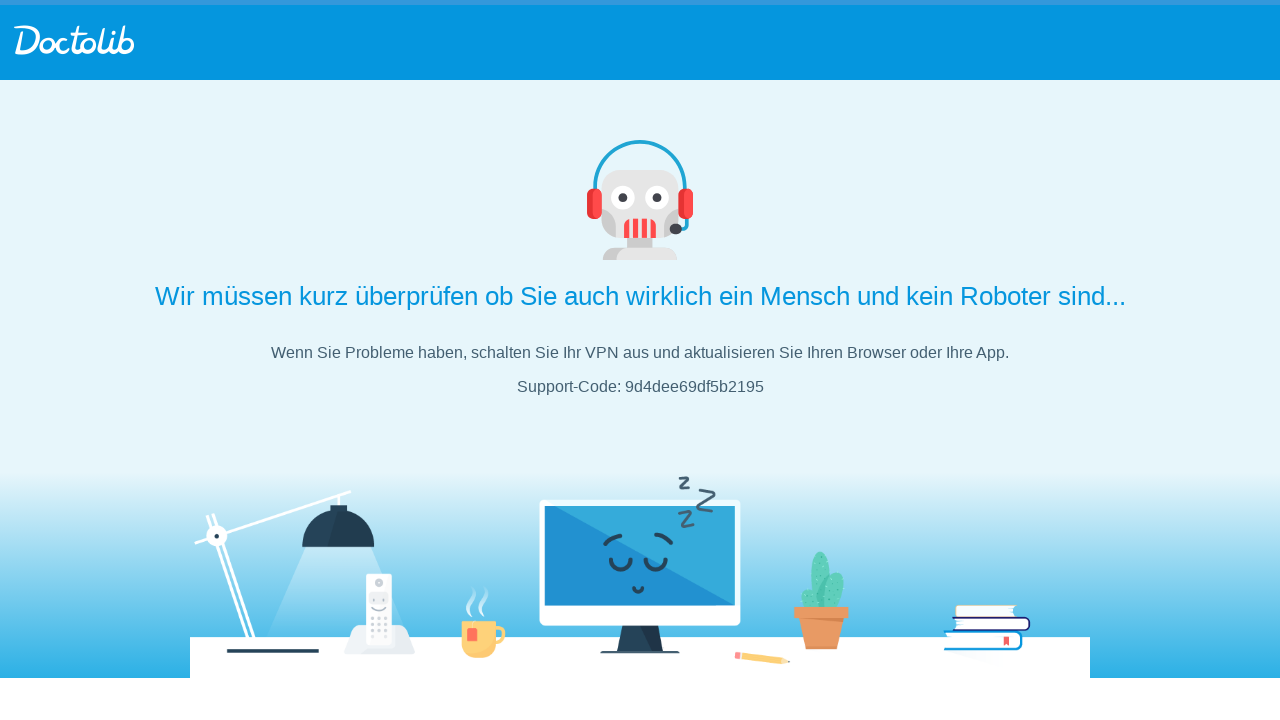

Waited 1 second for Velodrom Berlin page to load
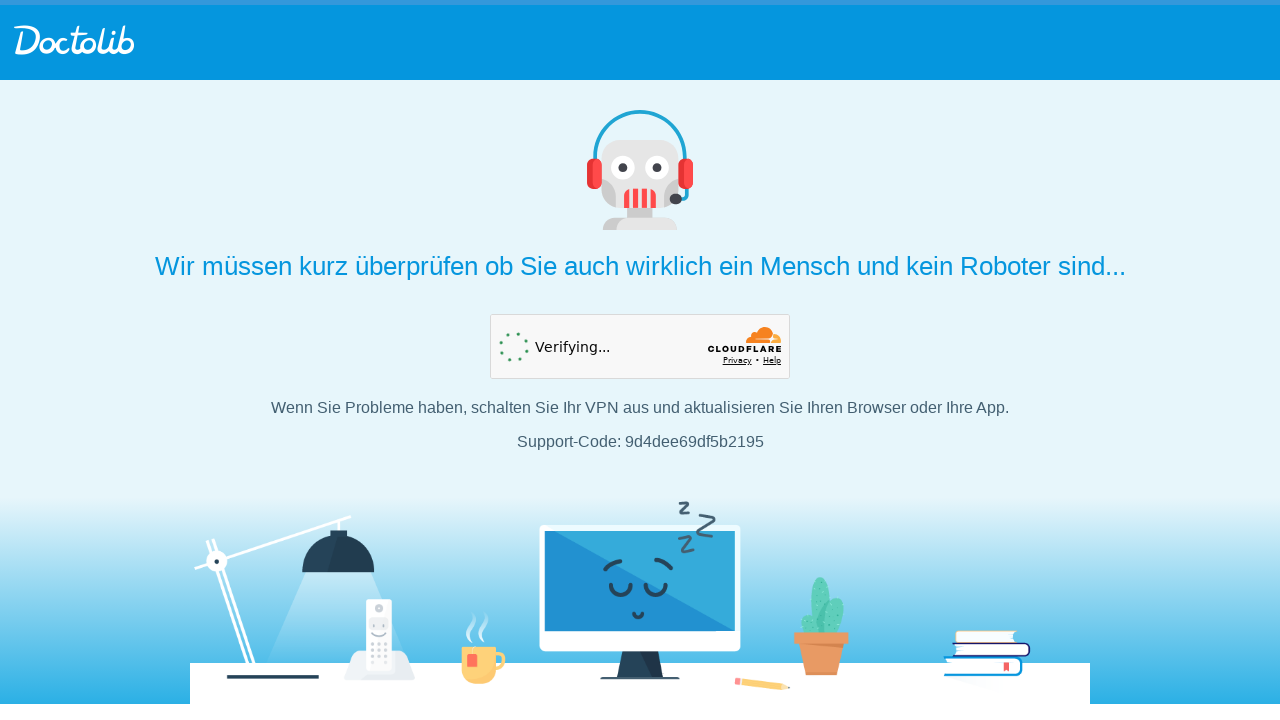

Checked if 'no slots' message is hidden on Velodrom Berlin
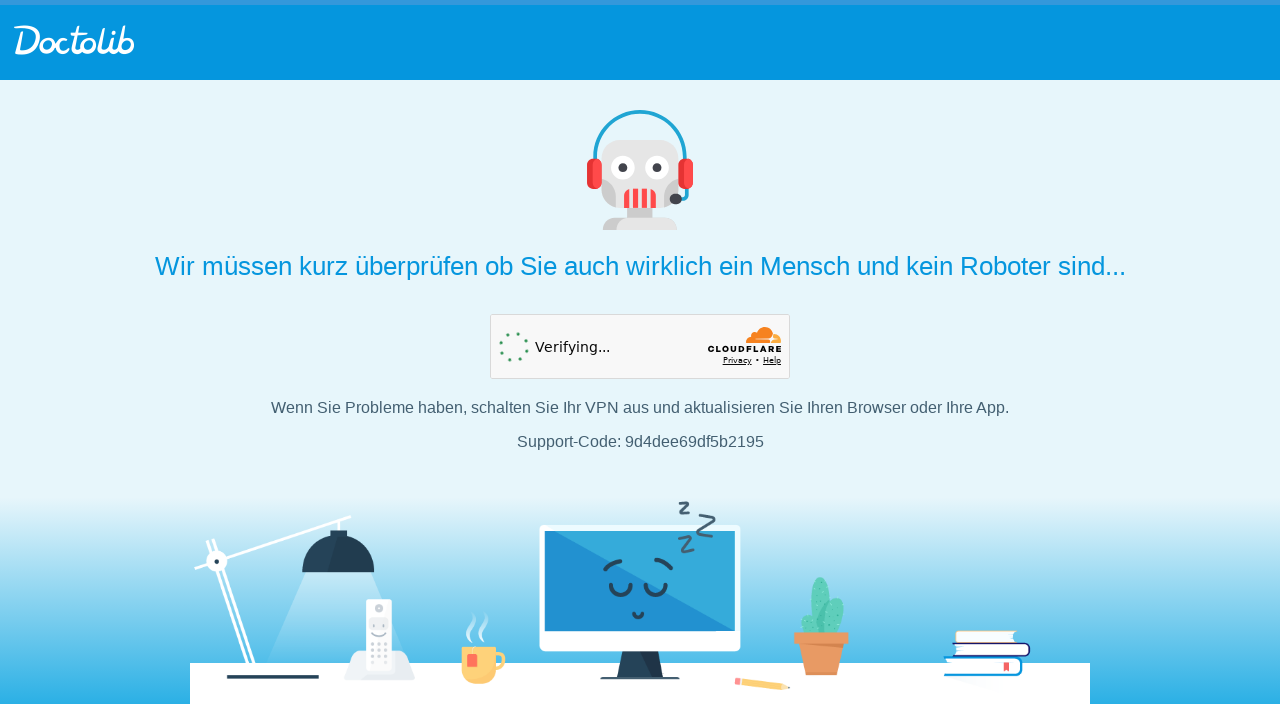

Checked if availability slots are visible on Velodrom Berlin
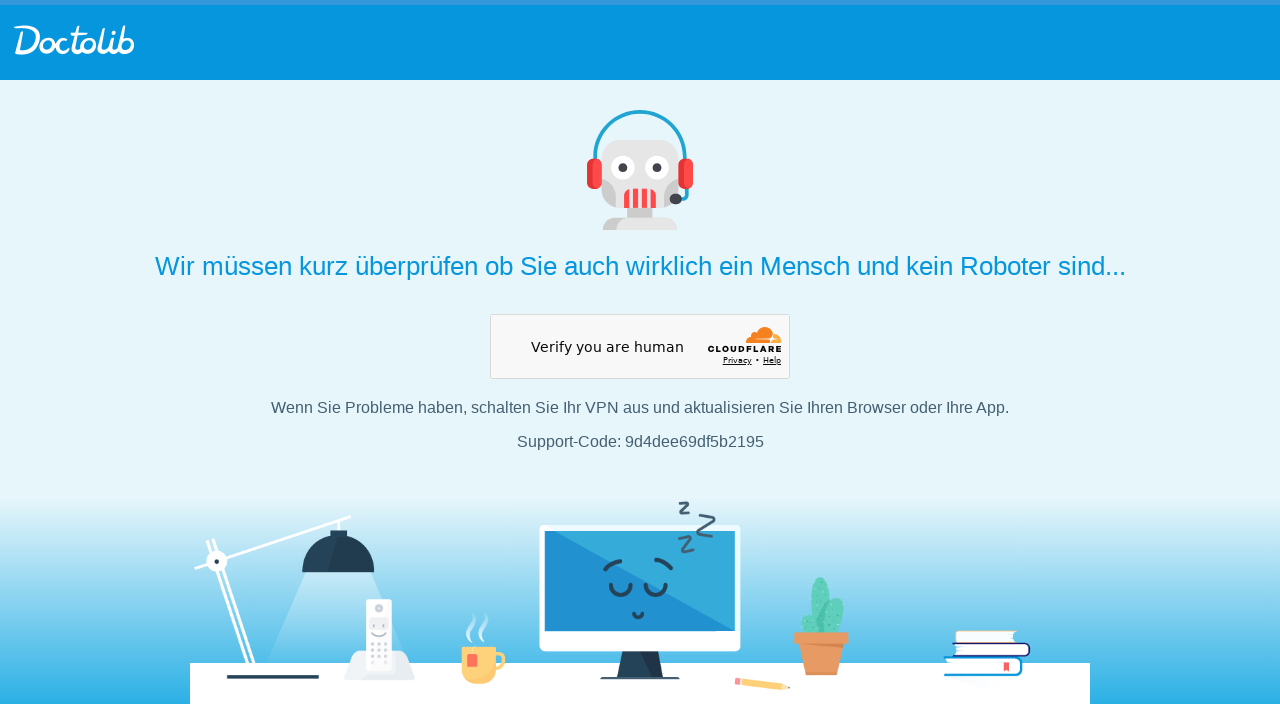

Navigated to Flughafen Tegel location at https://www.doctolib.de/institut/berlin/ciz-berlin-berlin?pid=practice-158436
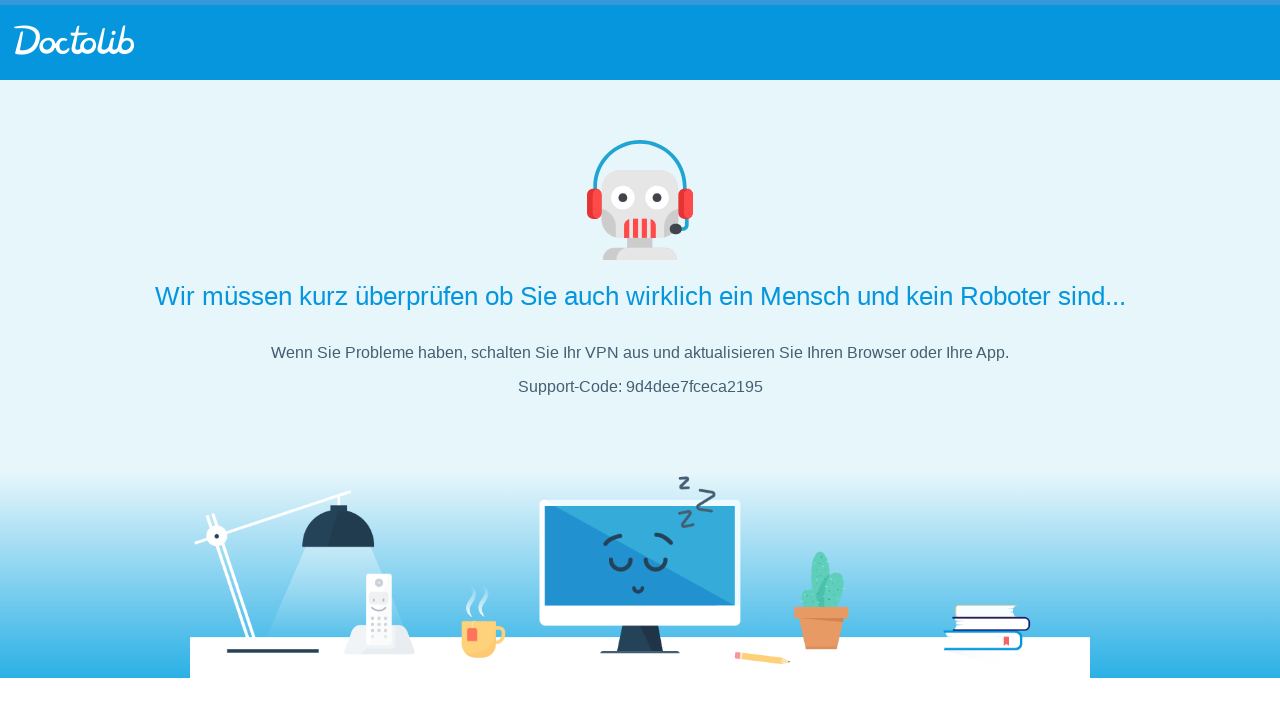

Waited 1 second for Flughafen Tegel page to load
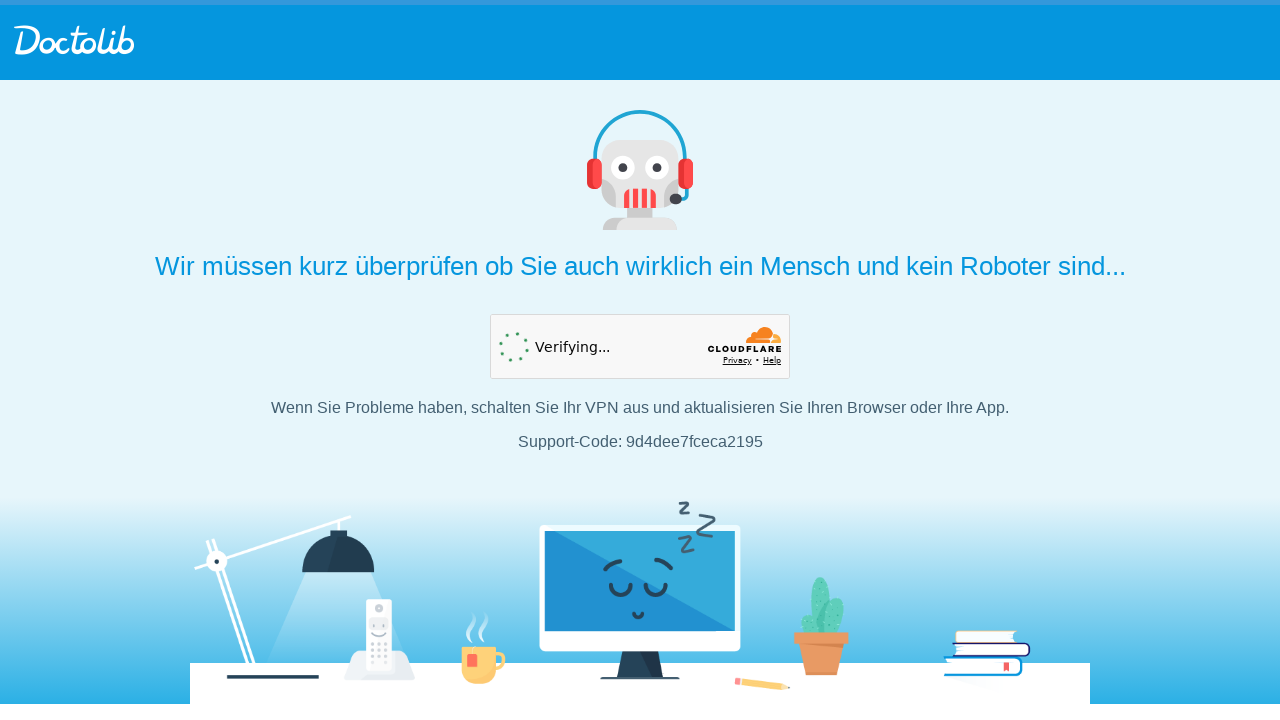

Checked if 'no slots' message is hidden on Flughafen Tegel
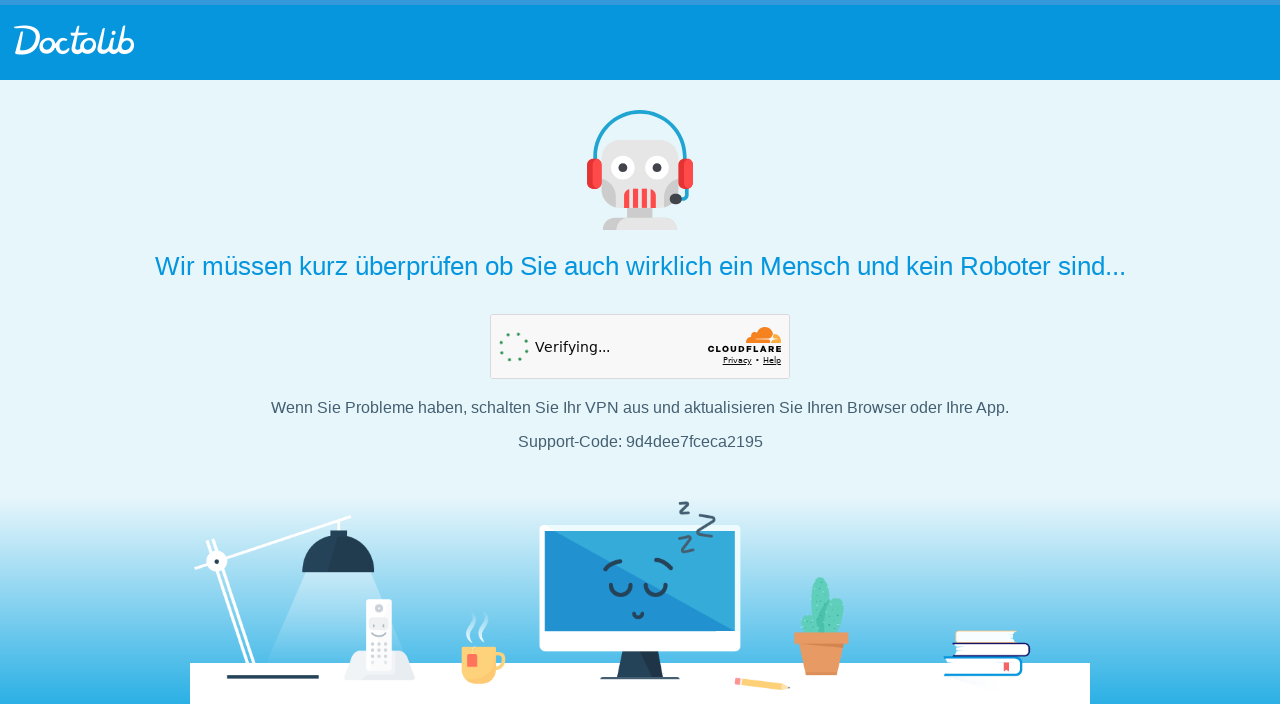

Checked if availability slots are visible on Flughafen Tegel
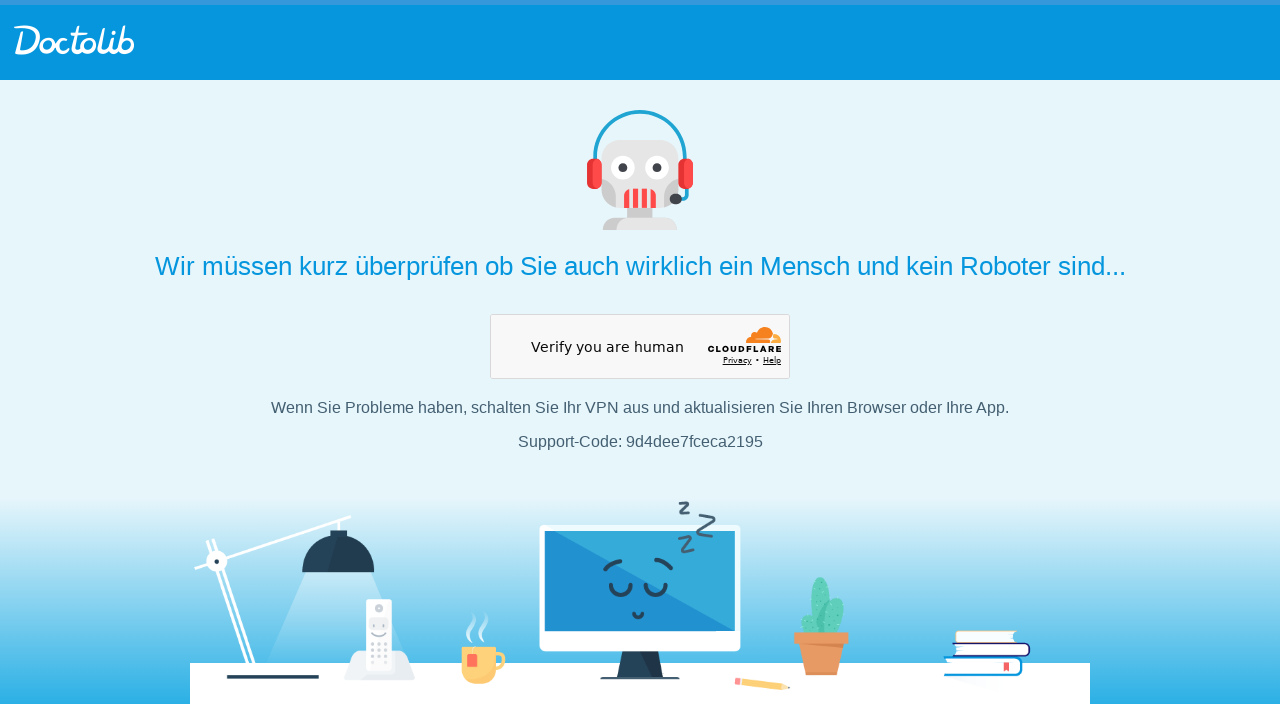

Navigated to Flughafen Tempelhof (Moderna) location at https://www.doctolib.de/institut/berlin/ciz-berlin-berlin?pid=practice-191611
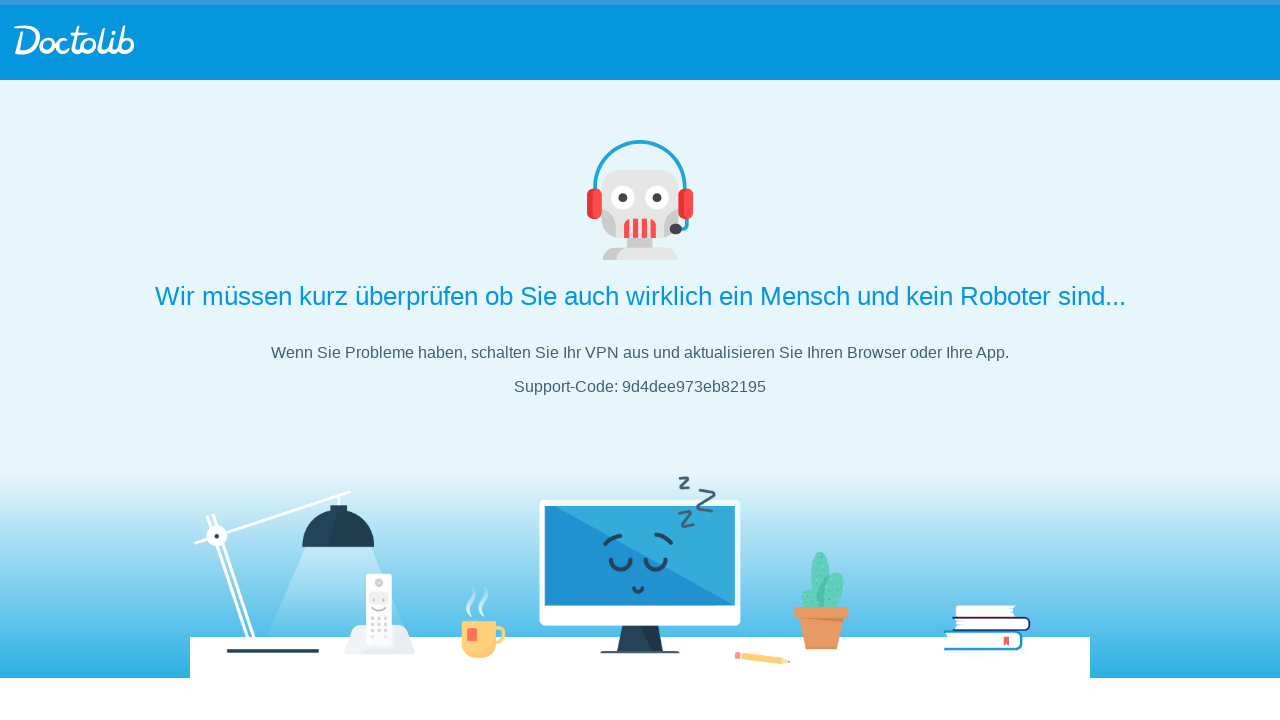

Waited 1 second for Flughafen Tempelhof (Moderna) page to load
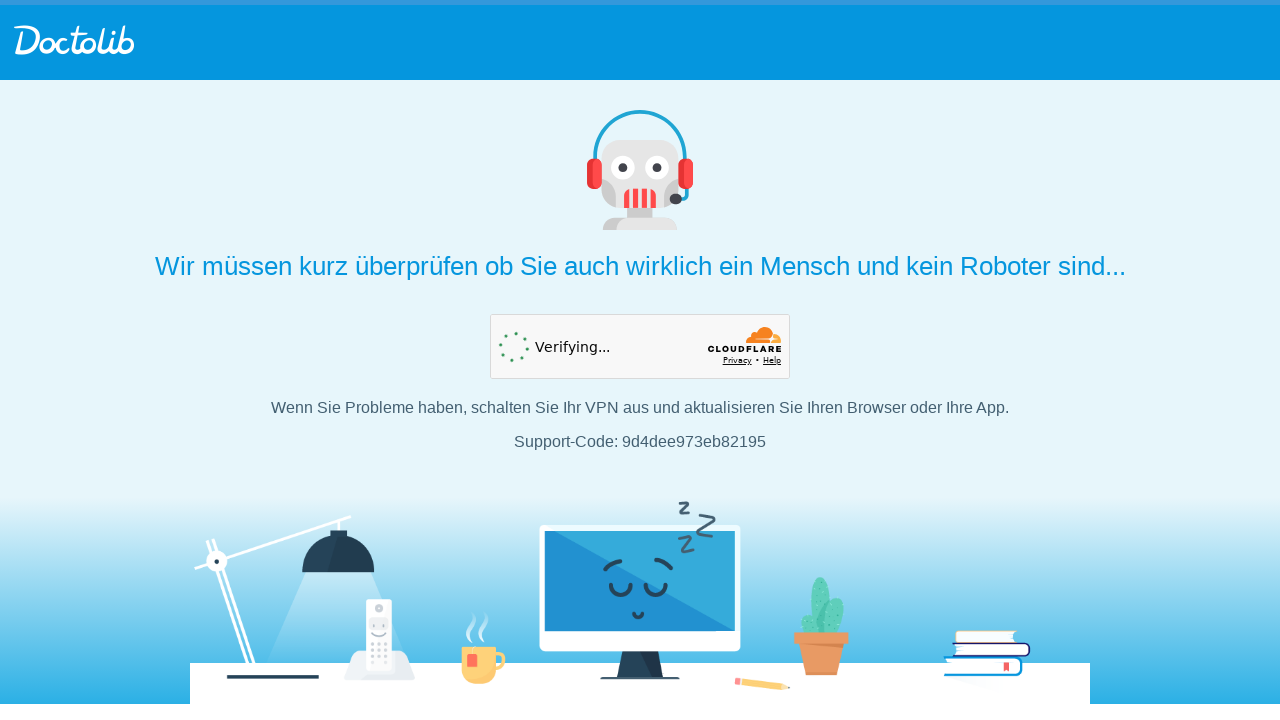

Checked if 'no slots' message is hidden on Flughafen Tempelhof (Moderna)
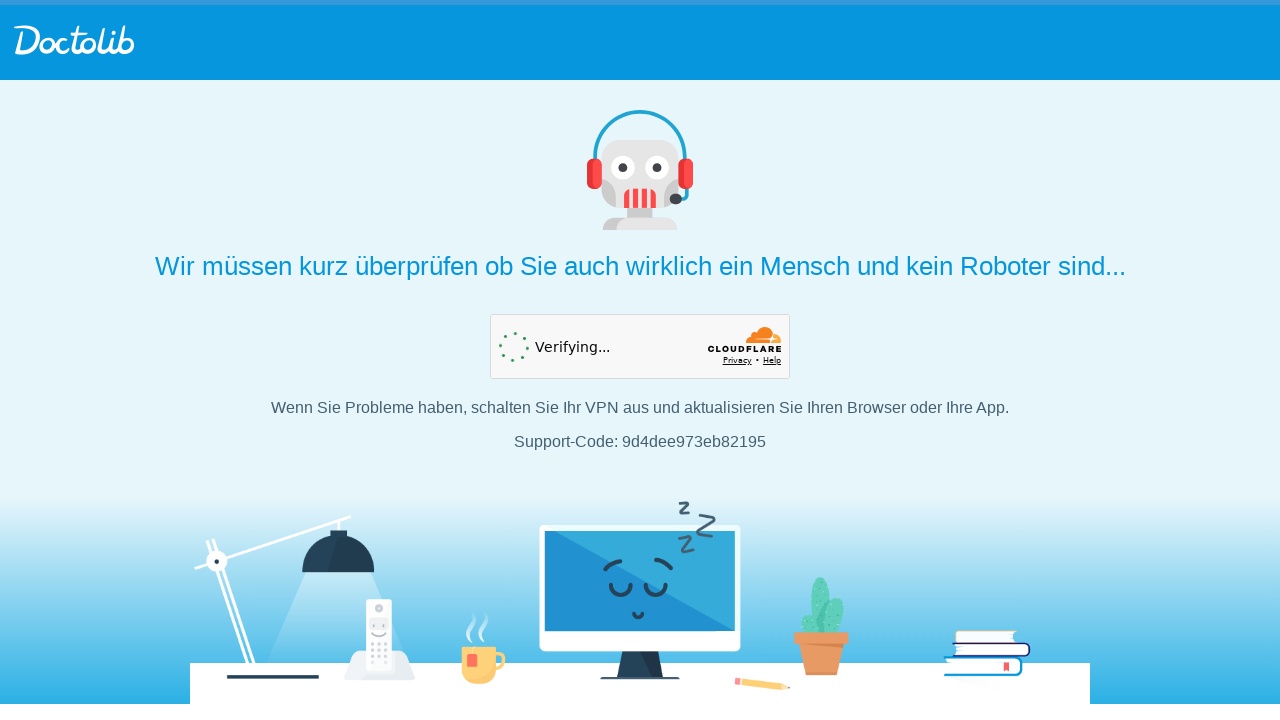

Checked if availability slots are visible on Flughafen Tempelhof (Moderna)
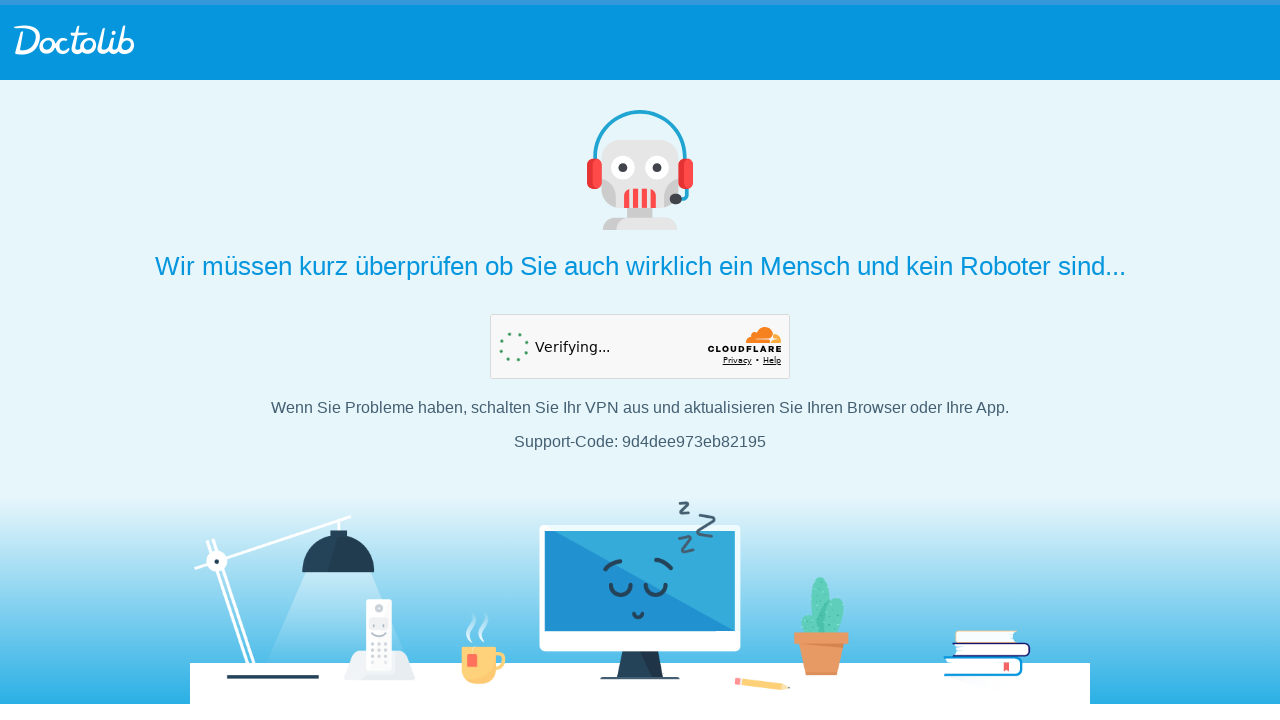

Navigated to Flughafen Tegel (Moderna) location at https://www.doctolib.de/institut/berlin/ciz-berlin-berlin?pid=practice-191612
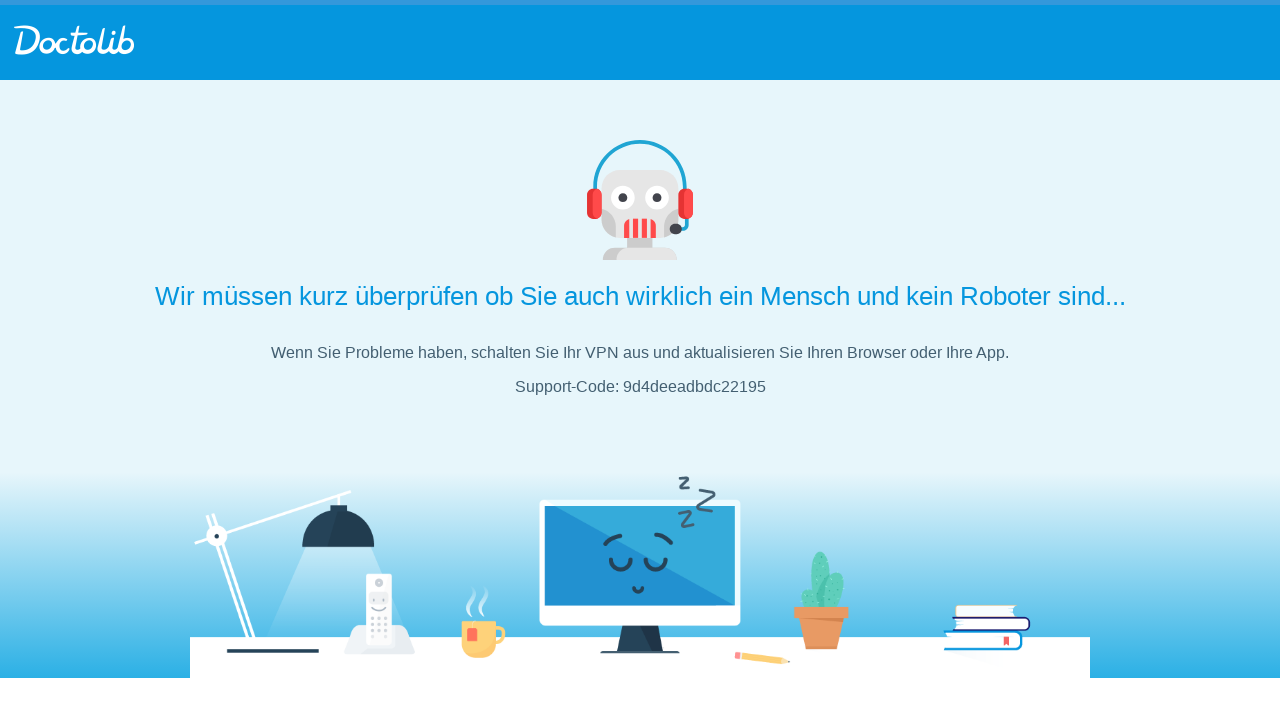

Waited 1 second for Flughafen Tegel (Moderna) page to load
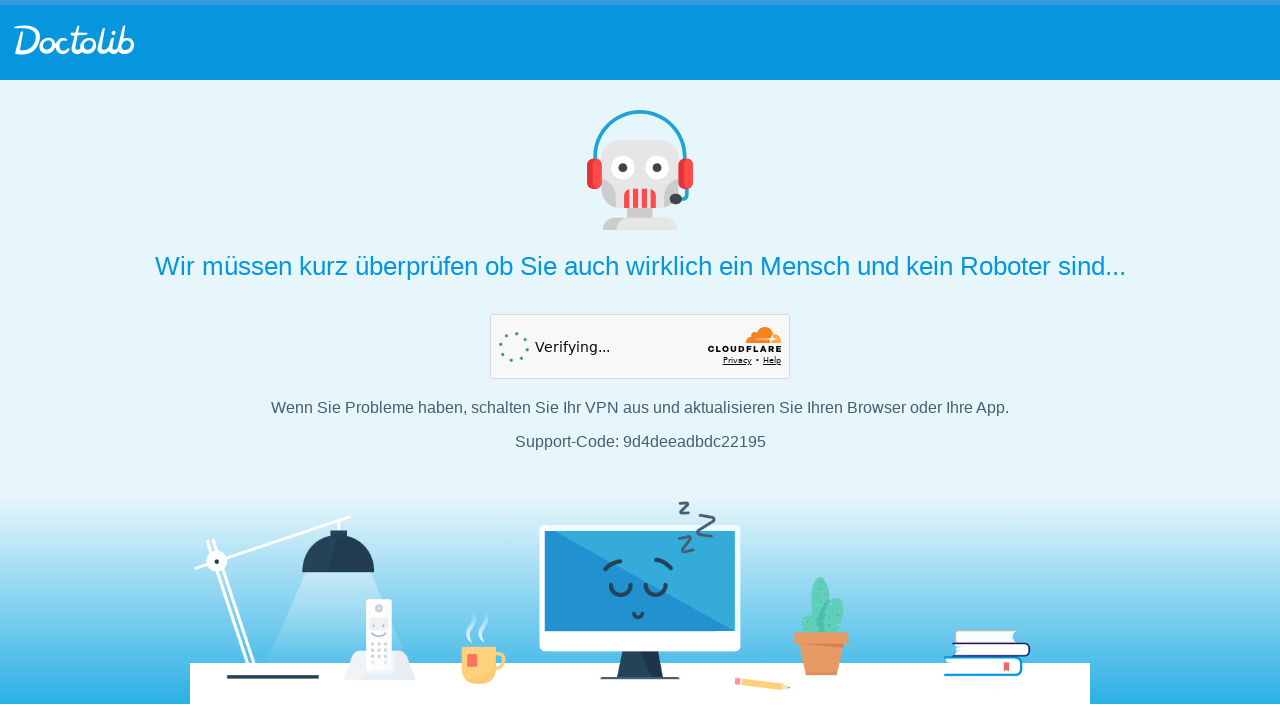

Checked if 'no slots' message is hidden on Flughafen Tegel (Moderna)
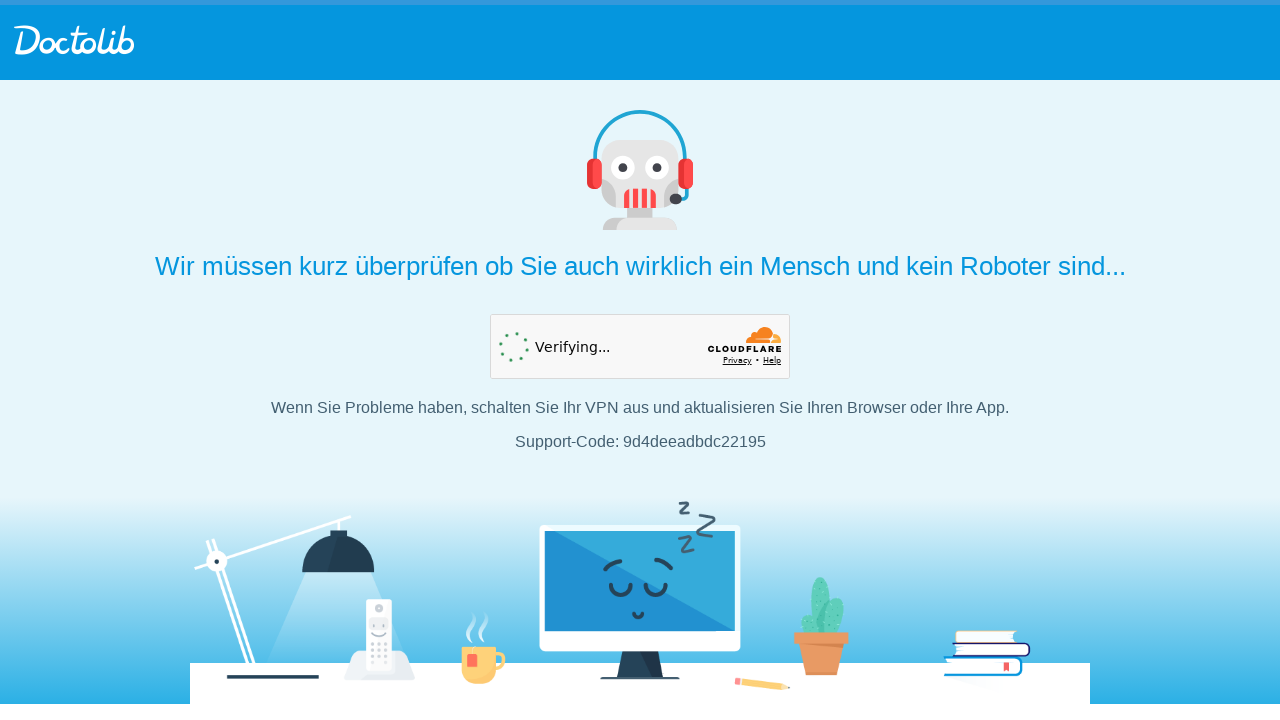

Checked if availability slots are visible on Flughafen Tegel (Moderna)
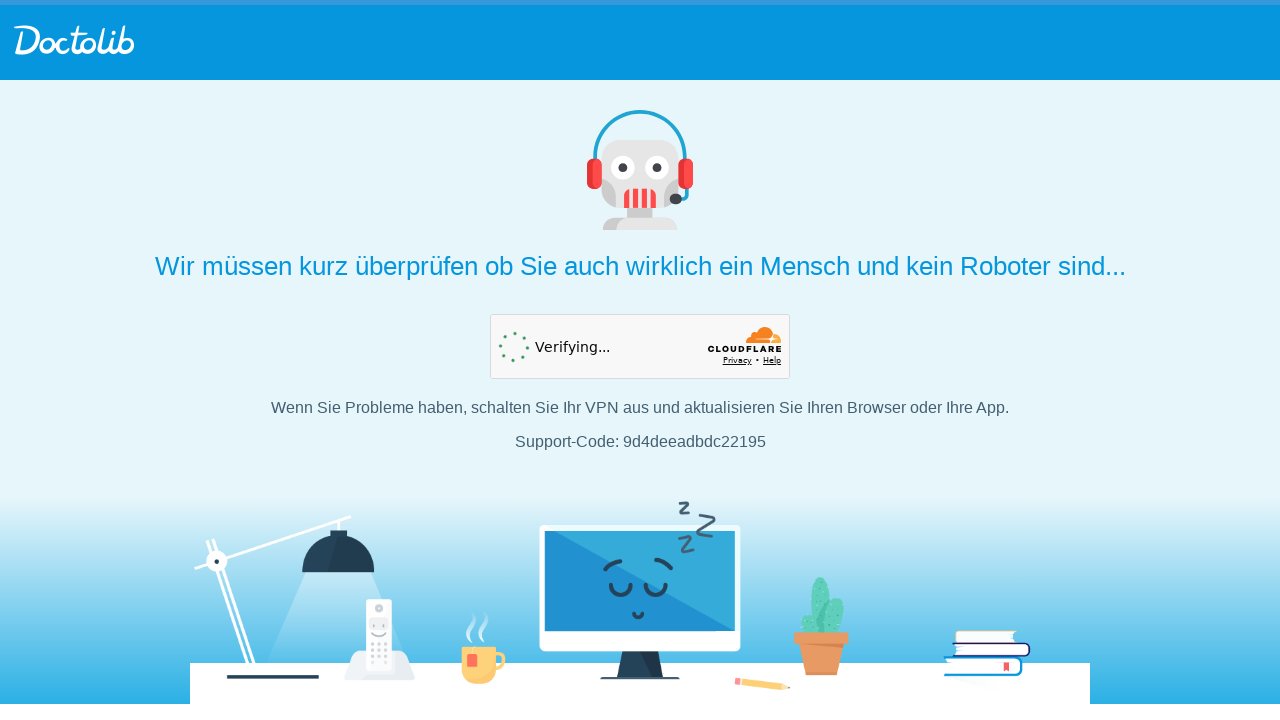

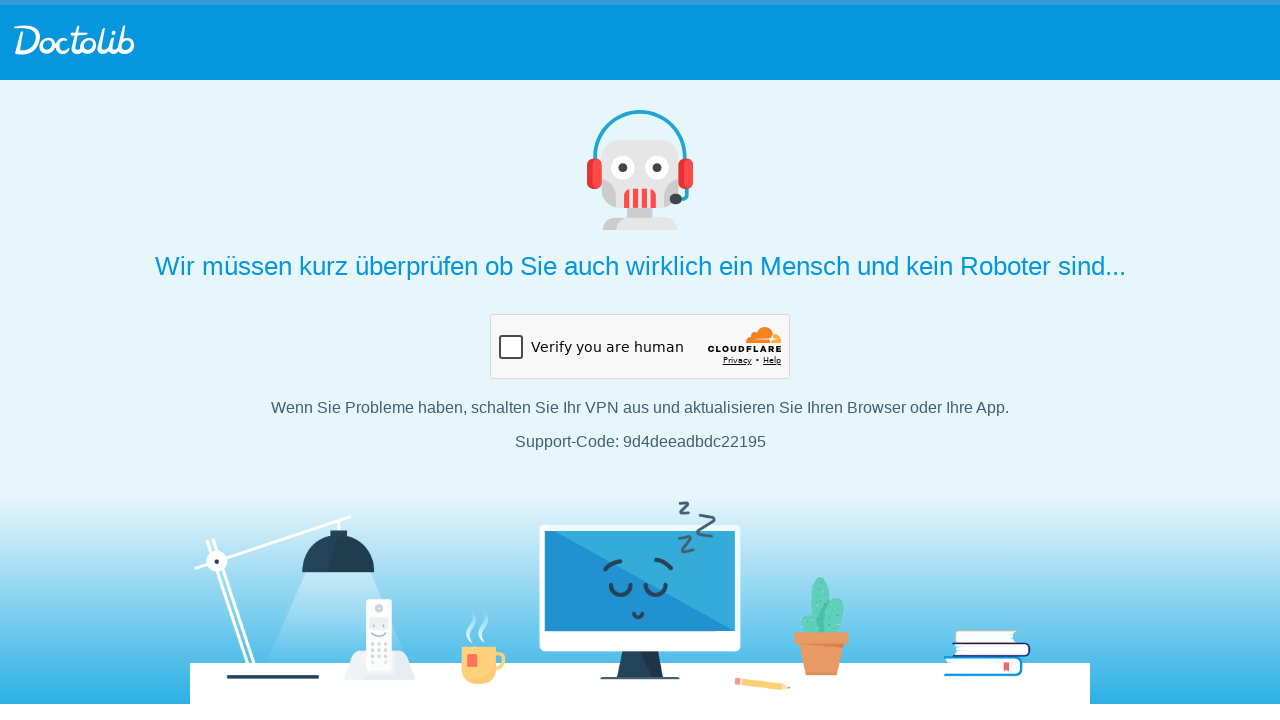